Tests the decrement button for input B on a simple calculator, verifying the value changes to -1

Starting URL: https://www.globalsqa.com/angularJs-protractor/SimpleCalculator/

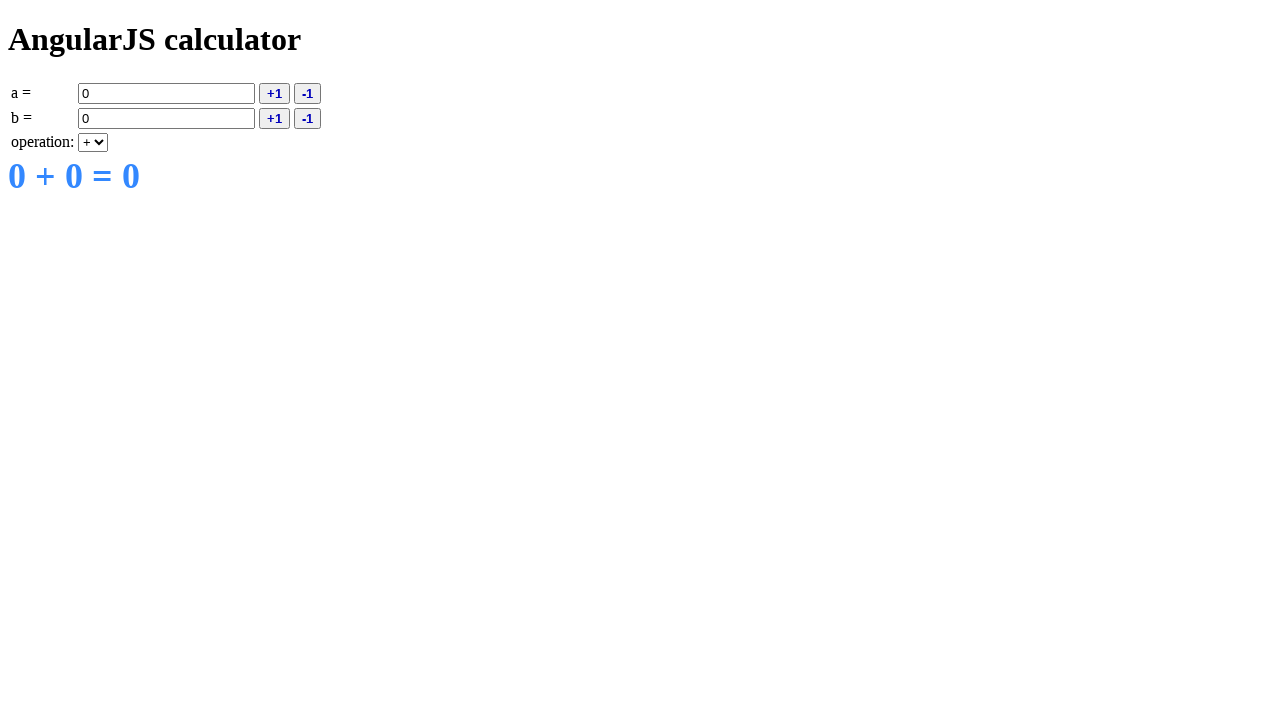

Navigated to Simple Calculator page
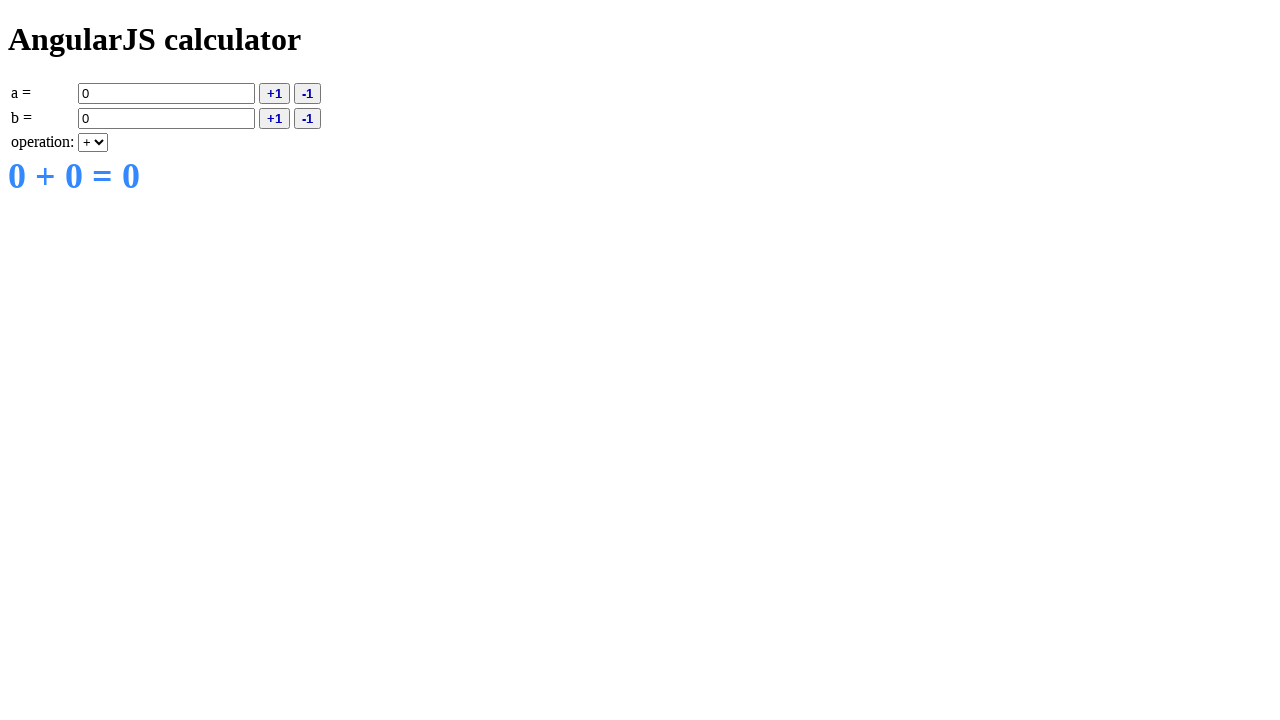

Clicked decrement button for input B at (308, 118) on button[ng-click='decb()']
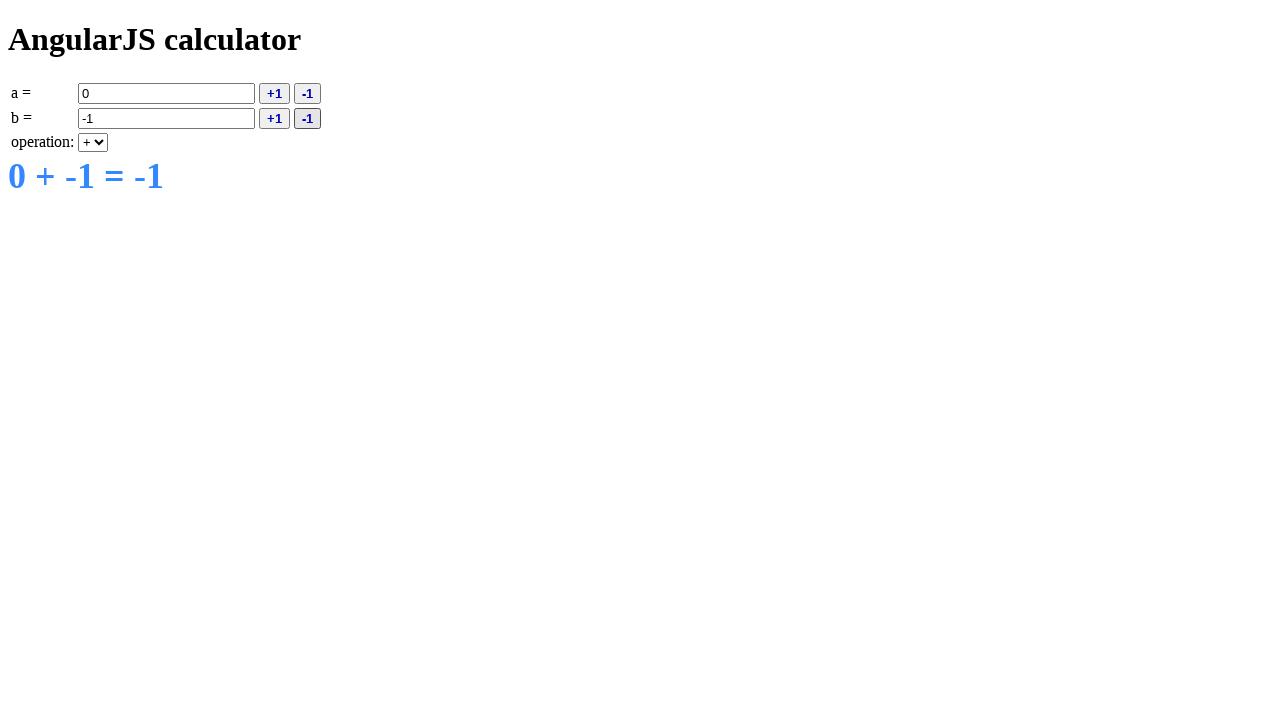

Verified input B value changed to -1
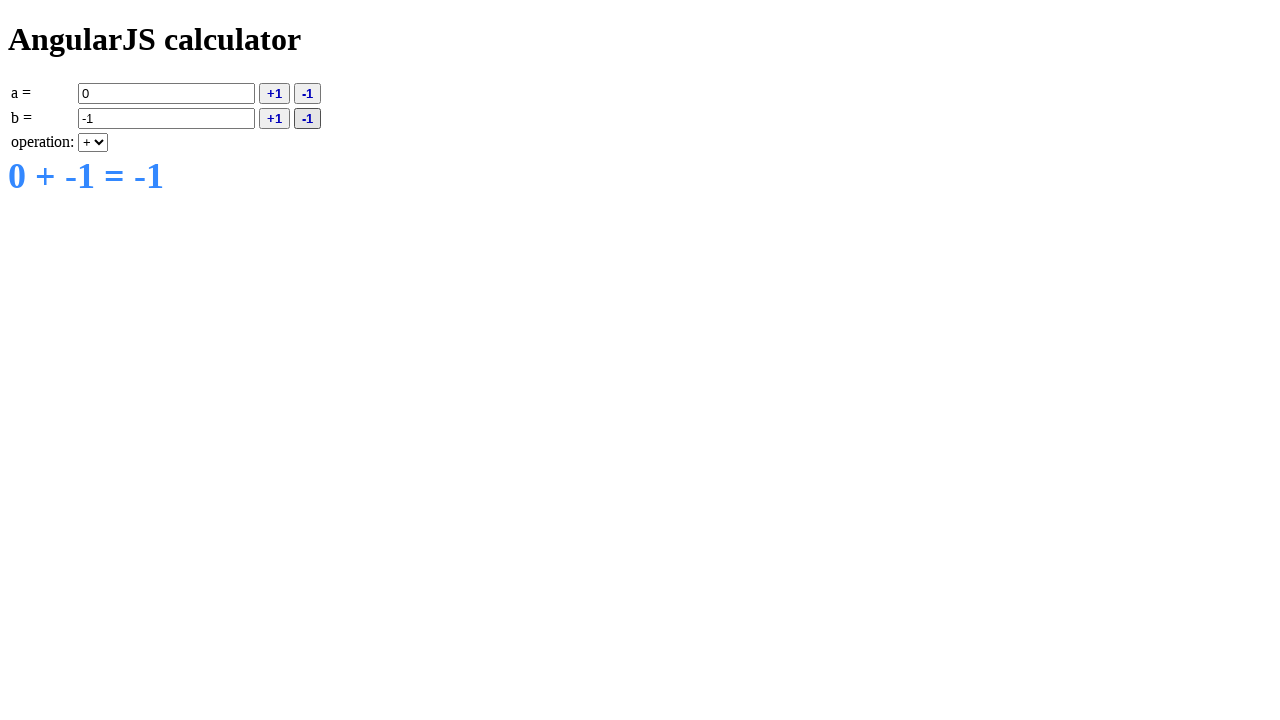

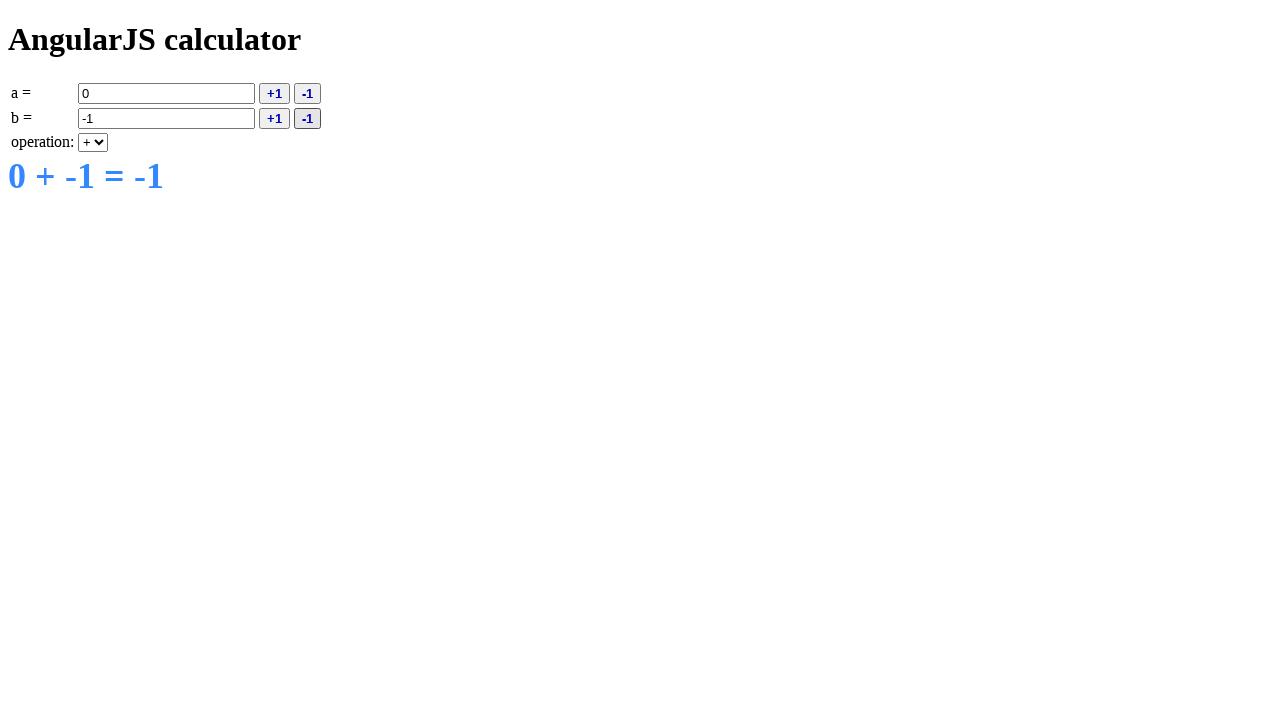